Tests window scrolling functionality by scrolling the page down 500 pixels and then scrolling within a fixed-header table element

Starting URL: https://rahulshettyacademy.com/AutomationPractice/

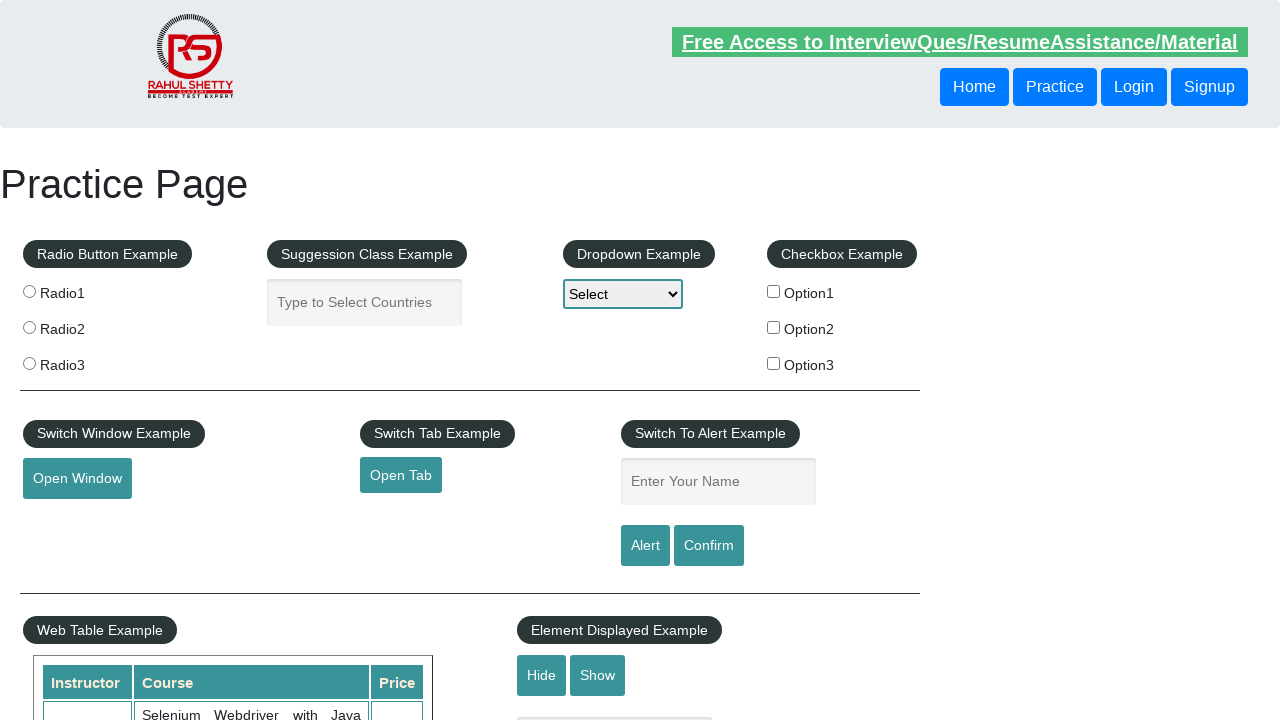

Scrolled window down by 500 pixels
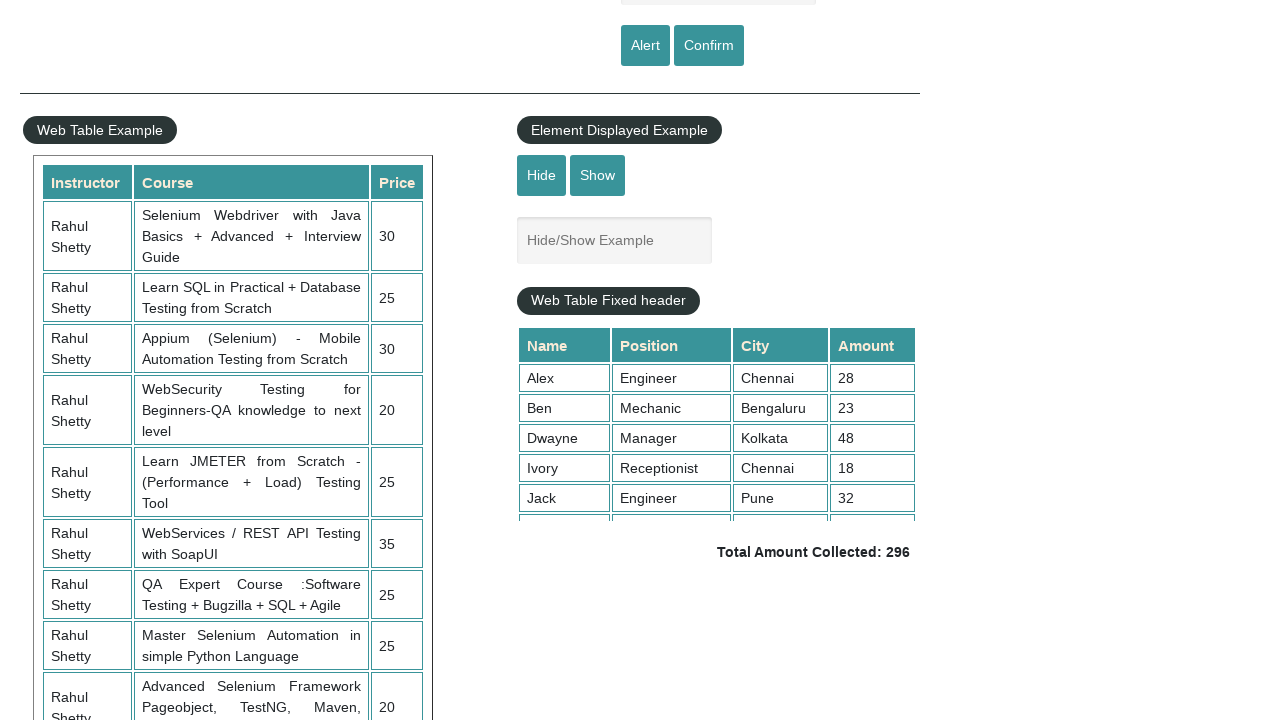

Scrolled fixed-header table element by 500 pixels
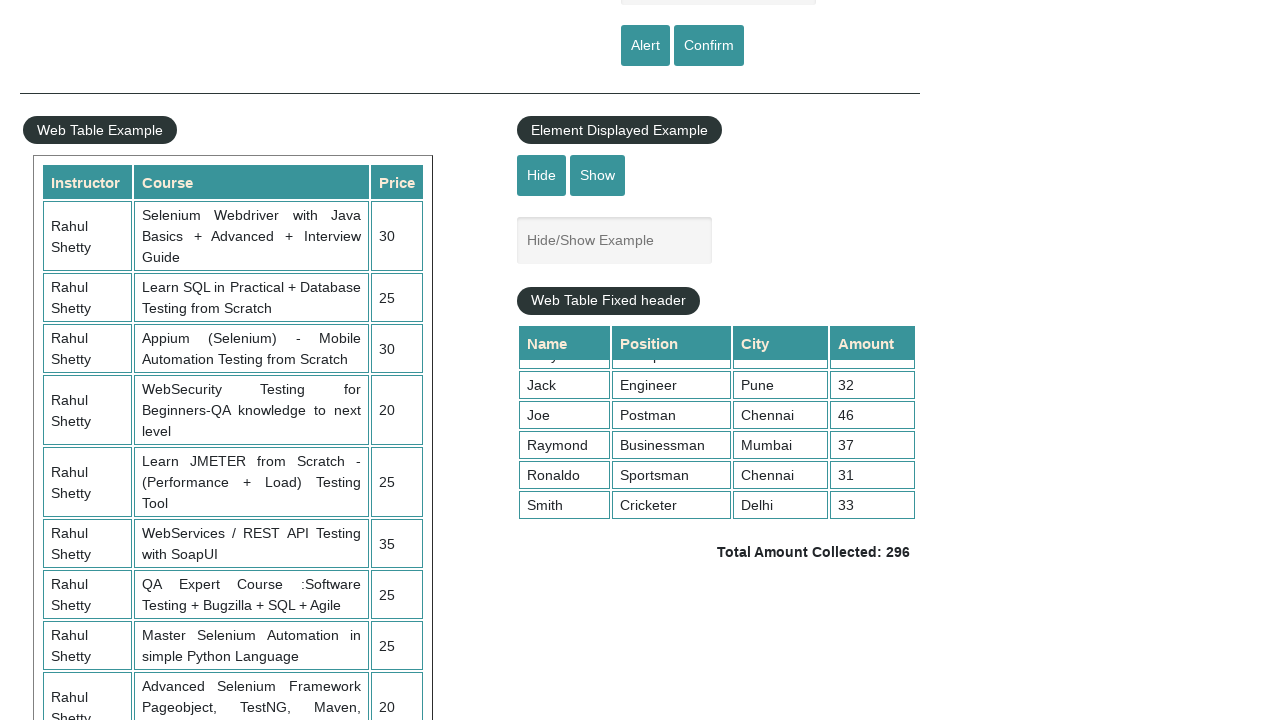

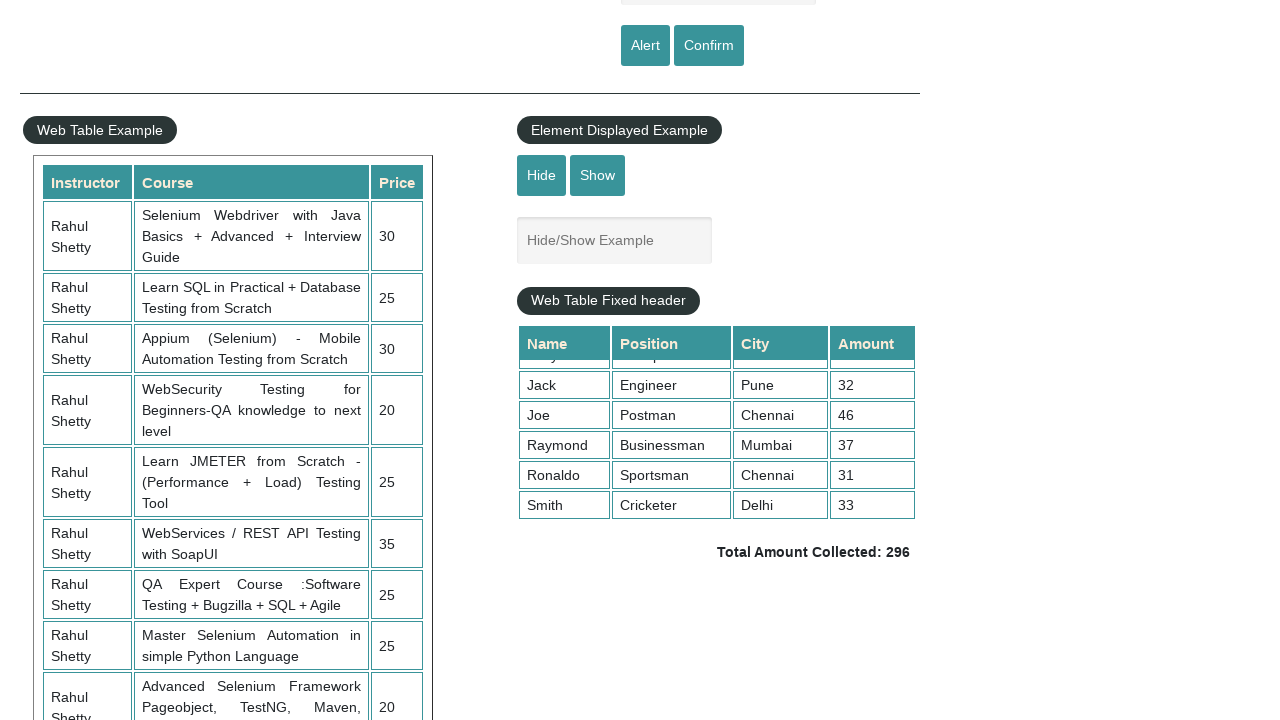